Tests marking individual todo items as complete by checking their checkboxes.

Starting URL: https://demo.playwright.dev/todomvc

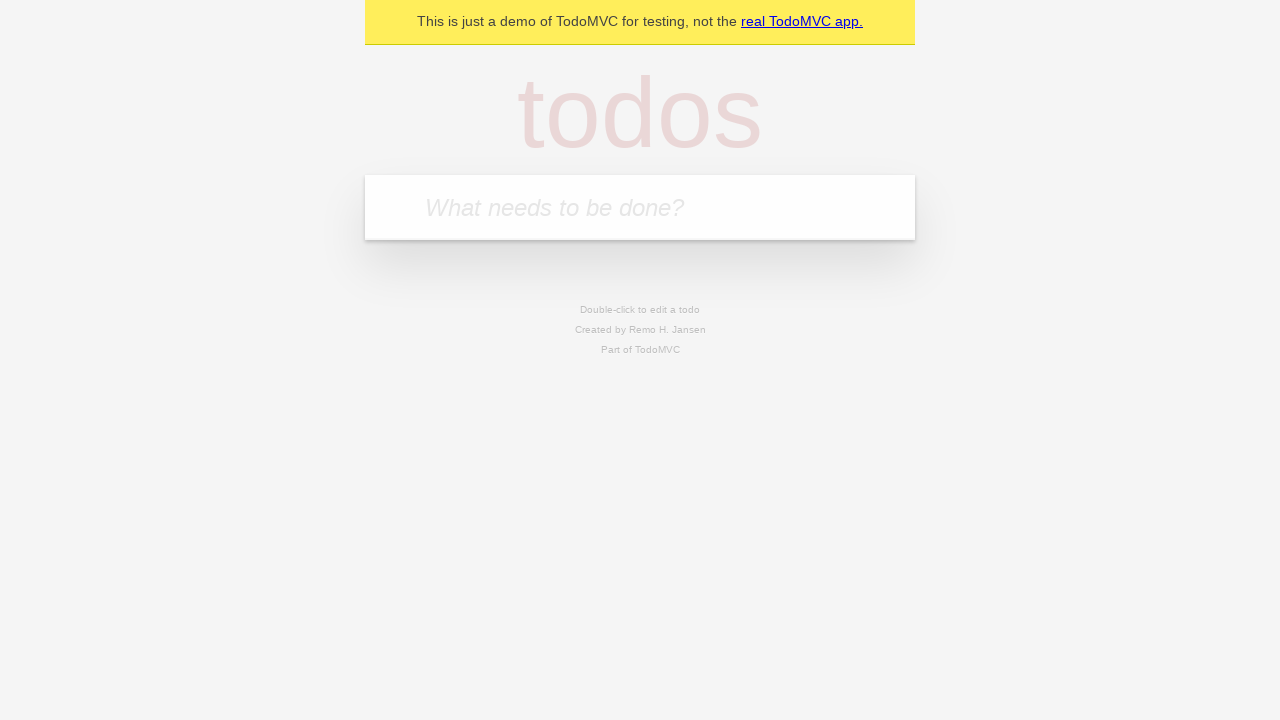

Located the 'What needs to be done?' input field
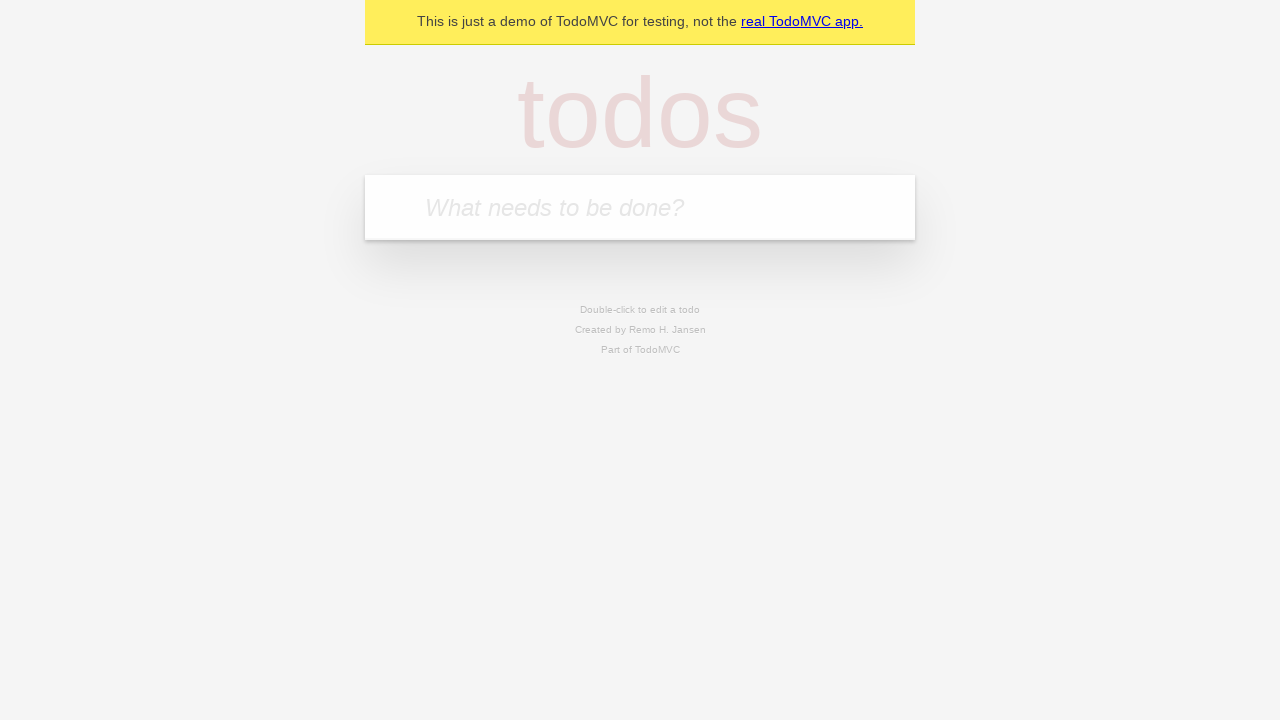

Filled input with 'buy some cheese' on internal:attr=[placeholder="What needs to be done?"i]
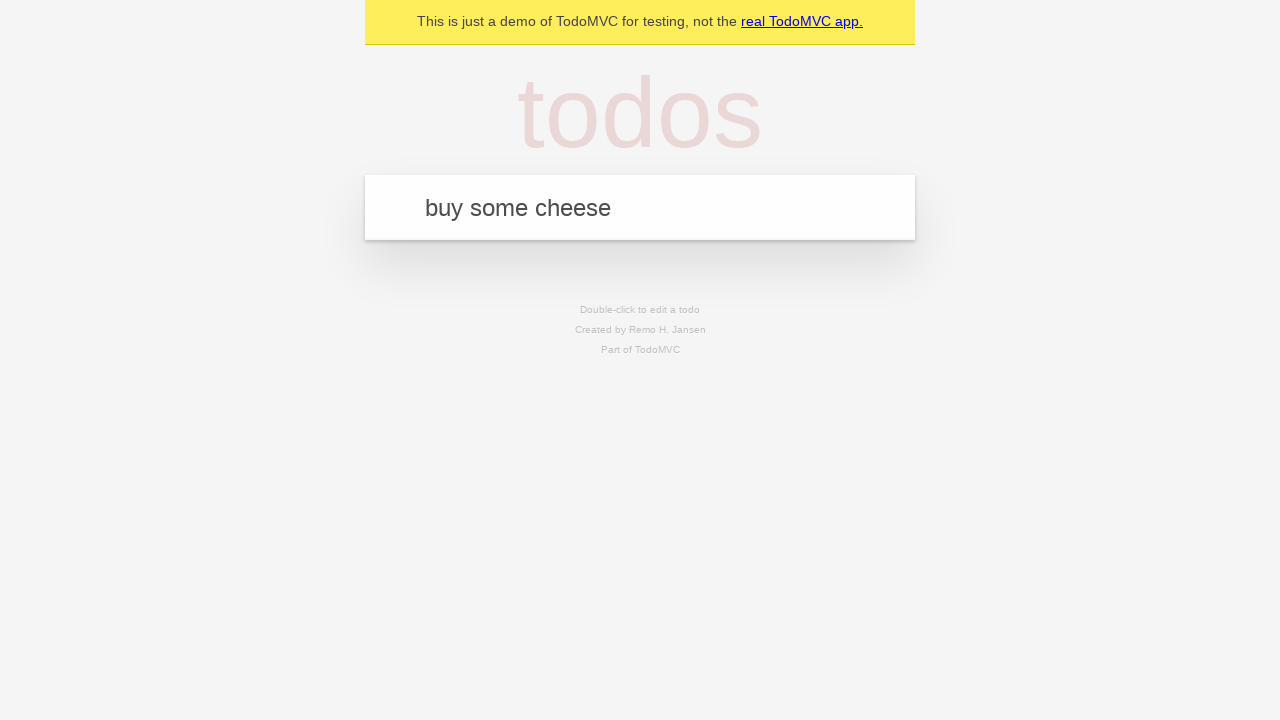

Pressed Enter to create first todo item on internal:attr=[placeholder="What needs to be done?"i]
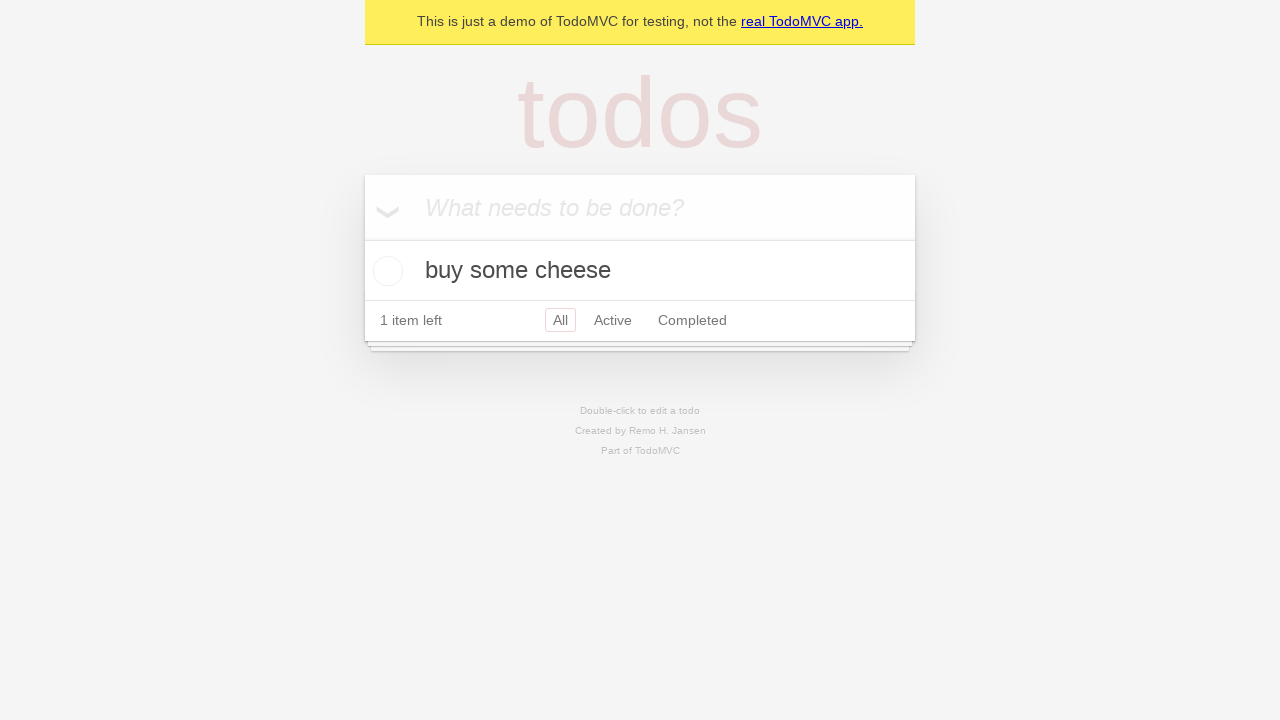

Filled input with 'feed the cat' on internal:attr=[placeholder="What needs to be done?"i]
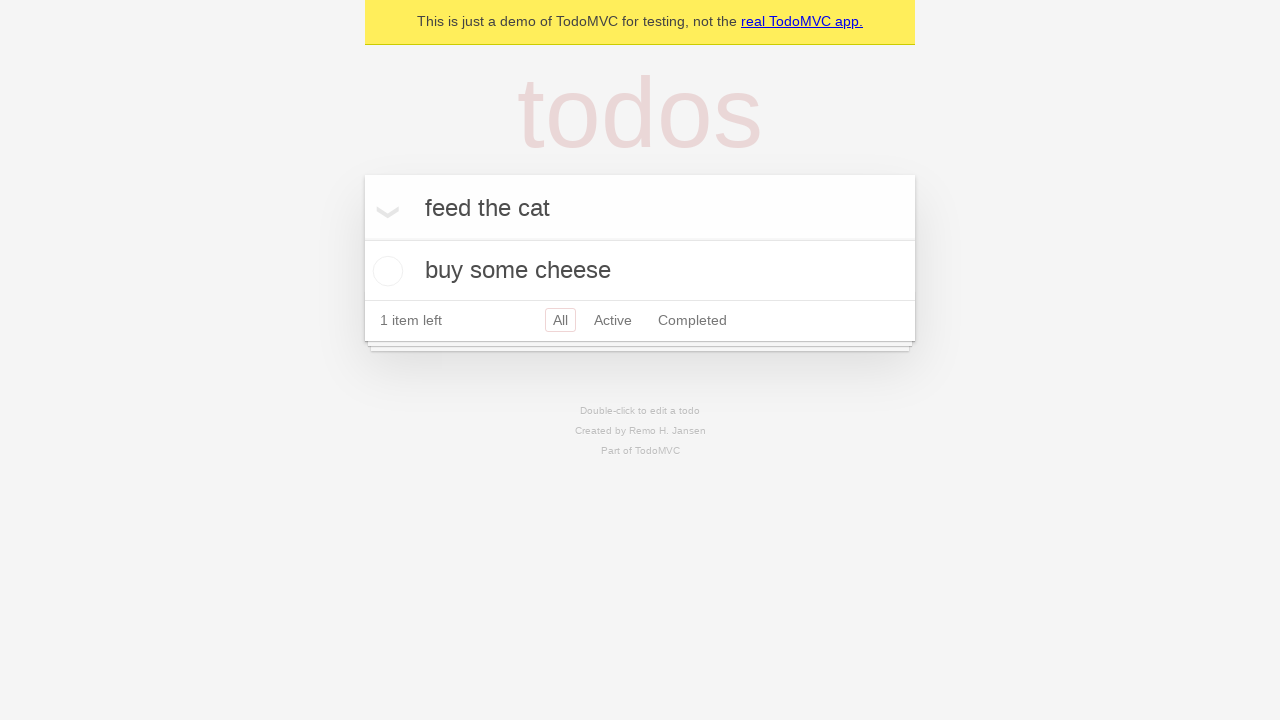

Pressed Enter to create second todo item on internal:attr=[placeholder="What needs to be done?"i]
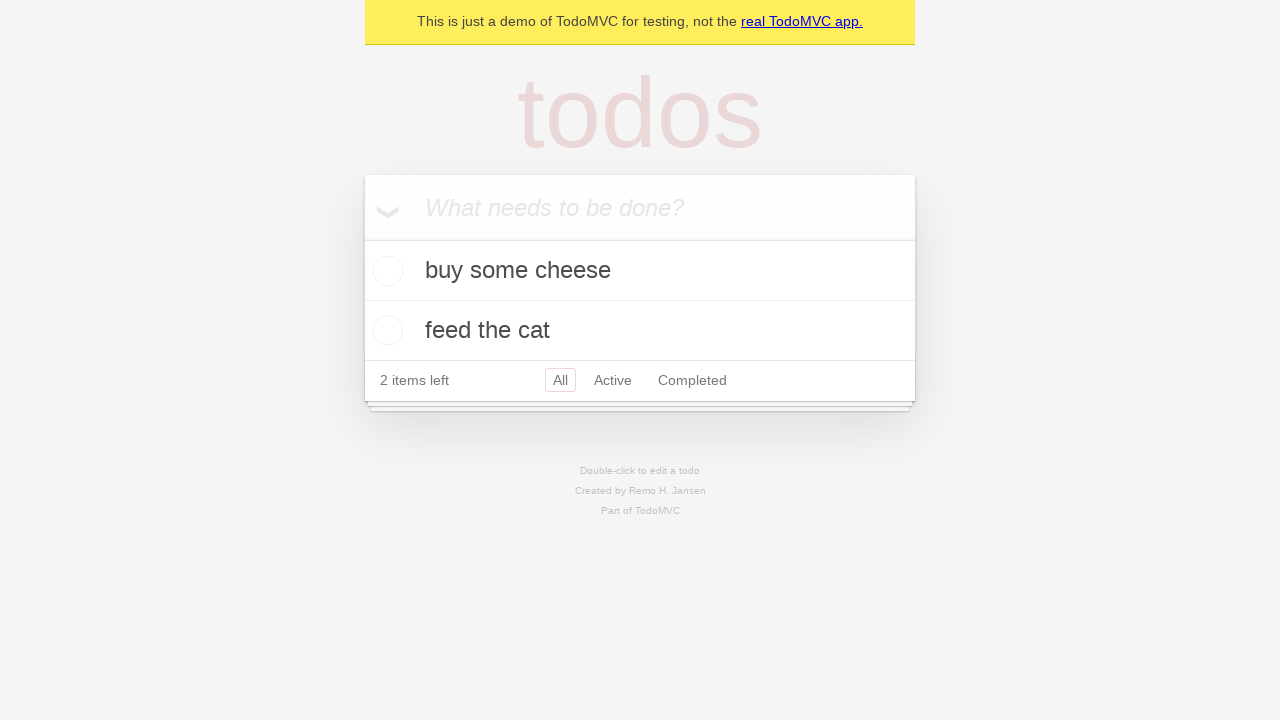

Located the first todo item
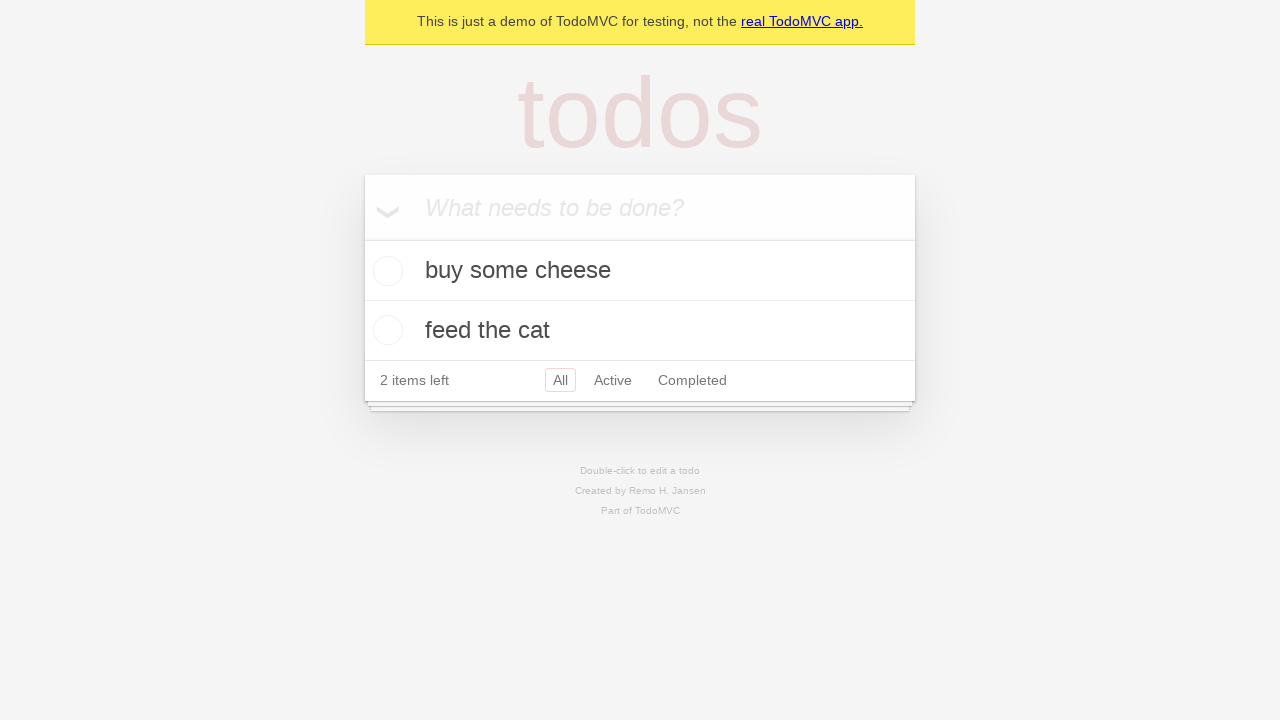

Checked the checkbox for the first todo item at (385, 271) on internal:testid=[data-testid="todo-item"s] >> nth=0 >> internal:role=checkbox
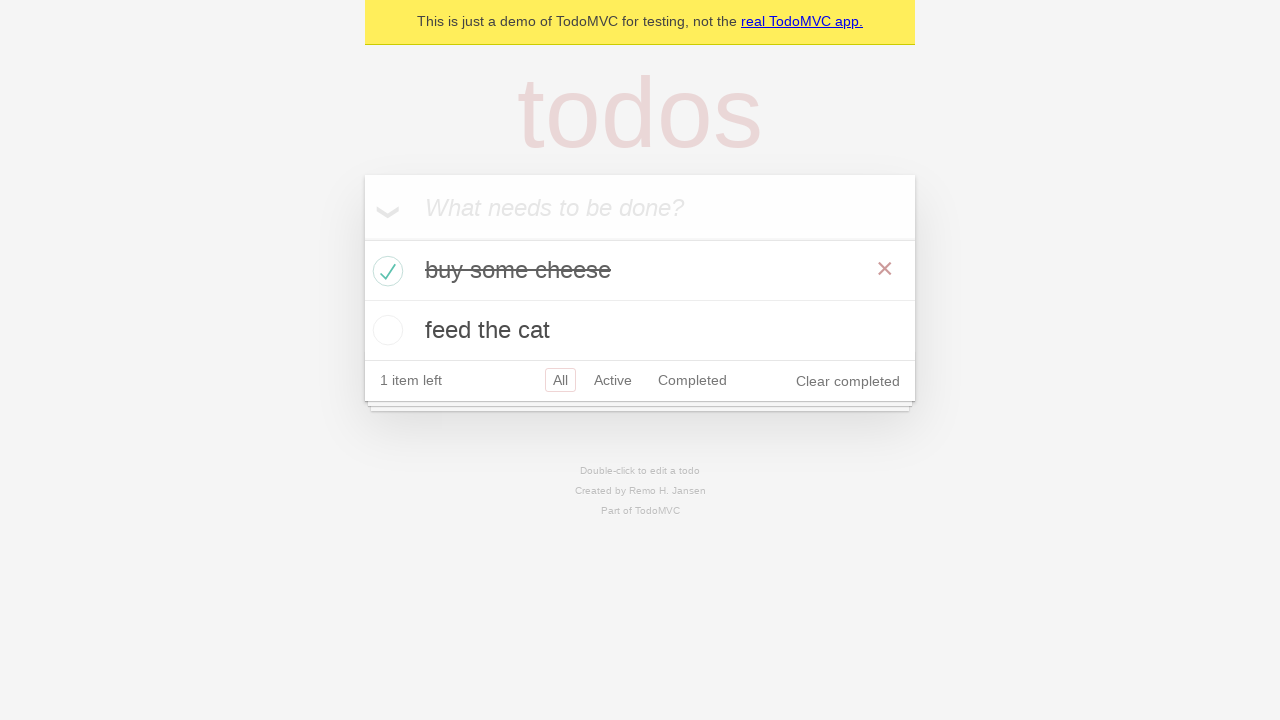

Located the second todo item
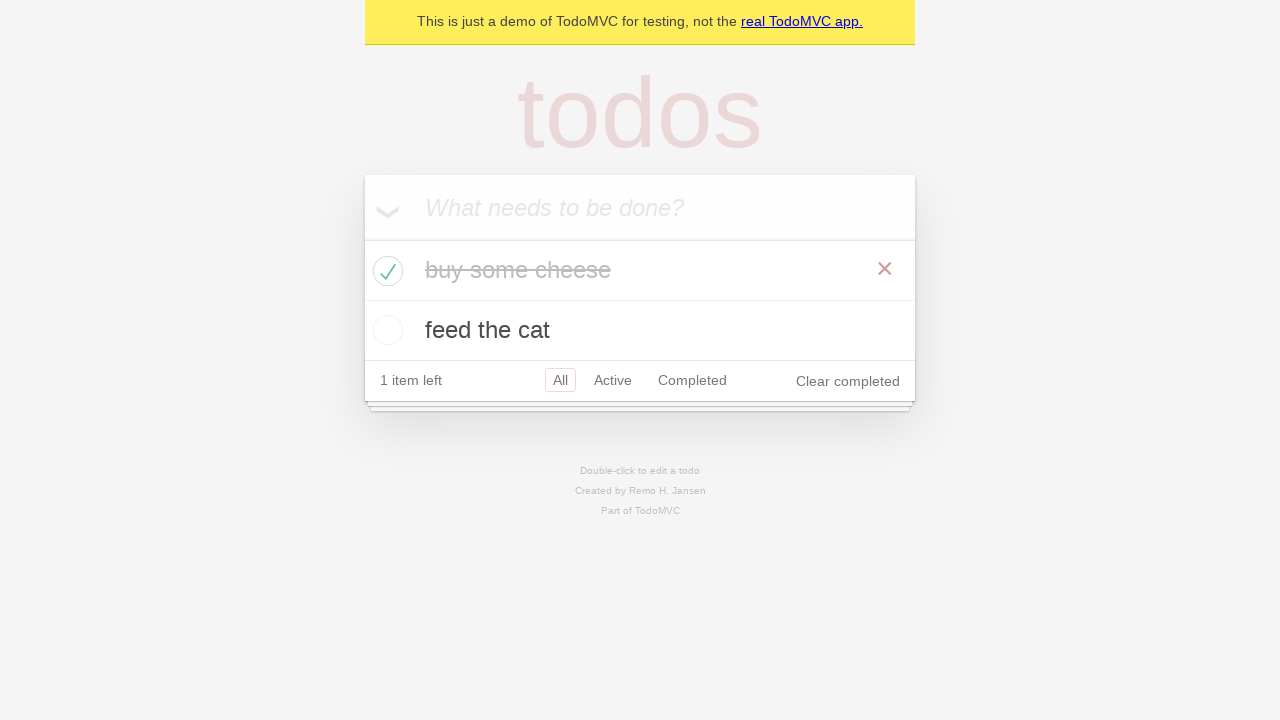

Checked the checkbox for the second todo item at (385, 330) on internal:testid=[data-testid="todo-item"s] >> nth=1 >> internal:role=checkbox
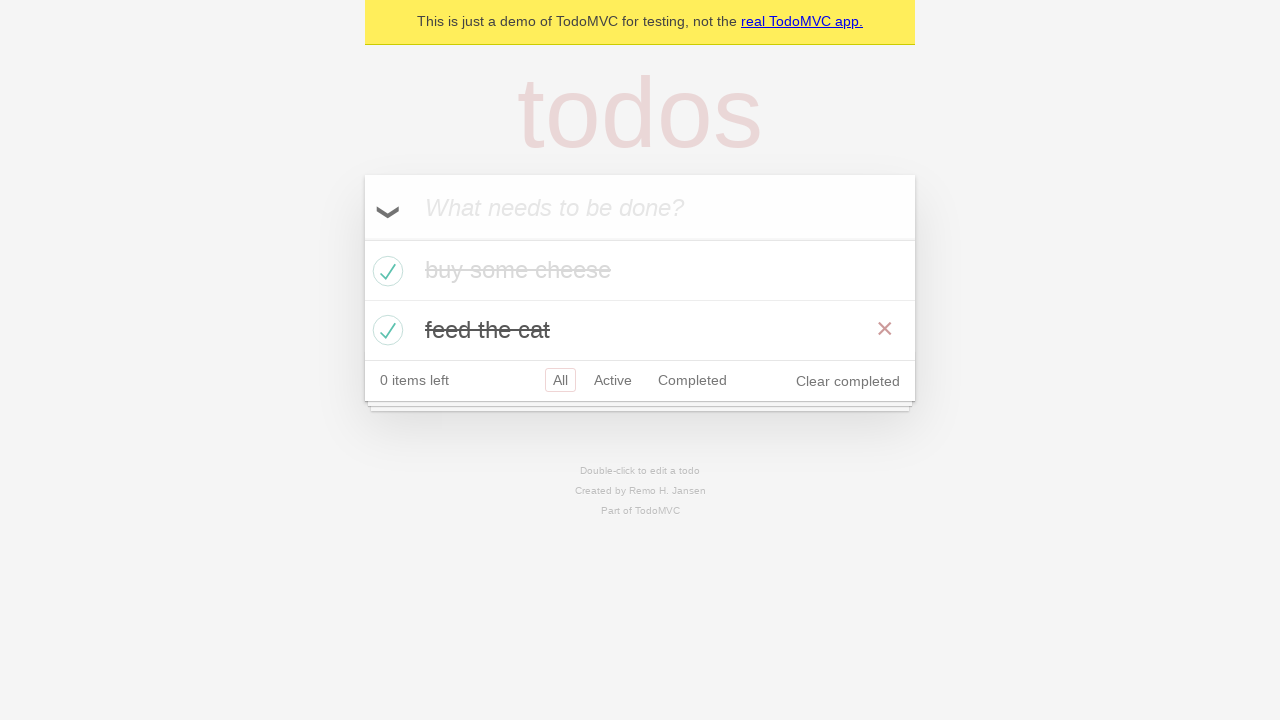

Waited for todo items to be marked as completed
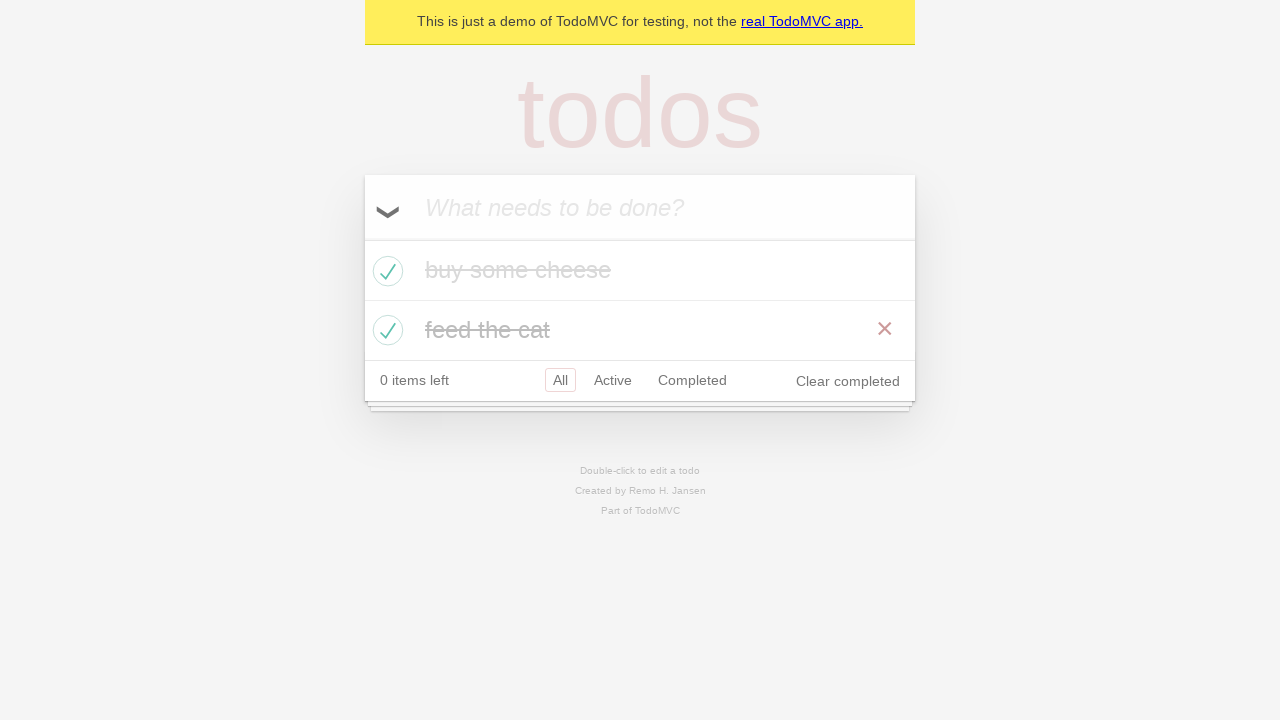

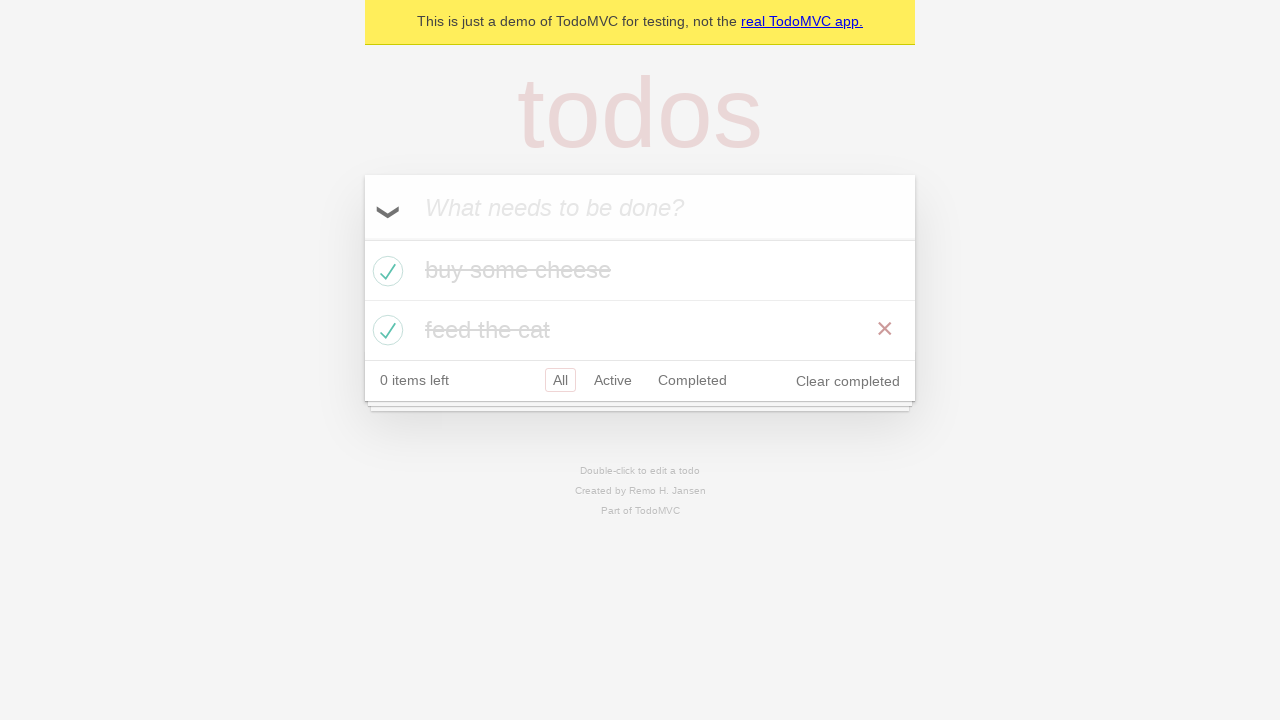